Tests sortable table functionality by clicking on various column headers (Dessert, Calories, Fat, Carbs, Protein, Cholesterol) and verifying the sorting behavior

Starting URL: https://letcode.in/table

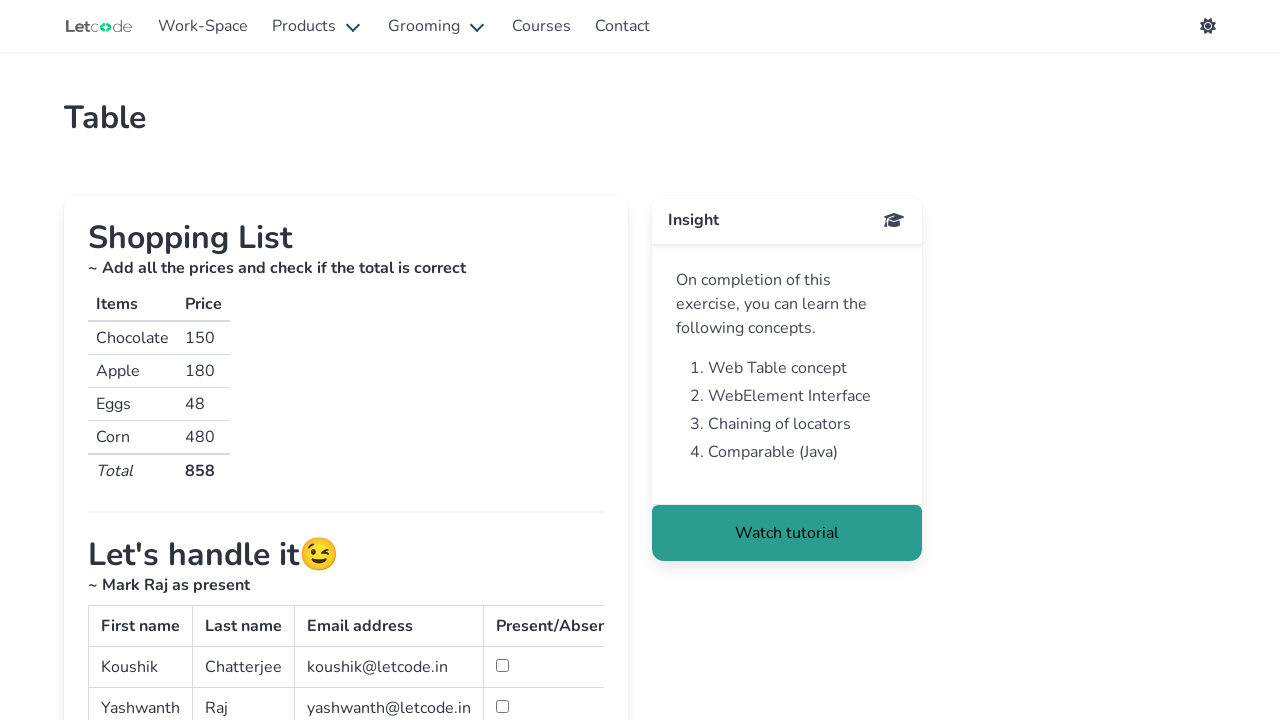

Clicked Dessert column header to sort at (135, 360) on internal:text="Dessert (100g)"i
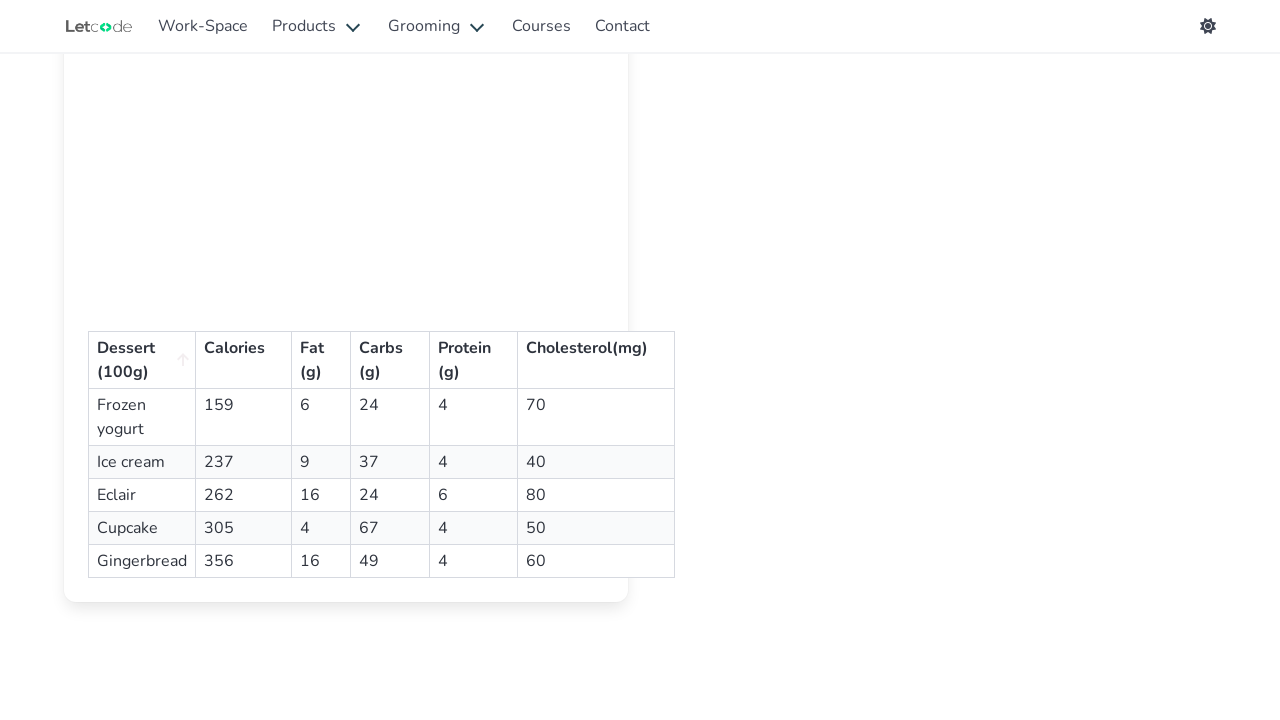

Clicked Calories column header to sort at (234, 348) on internal:text="Calories"i
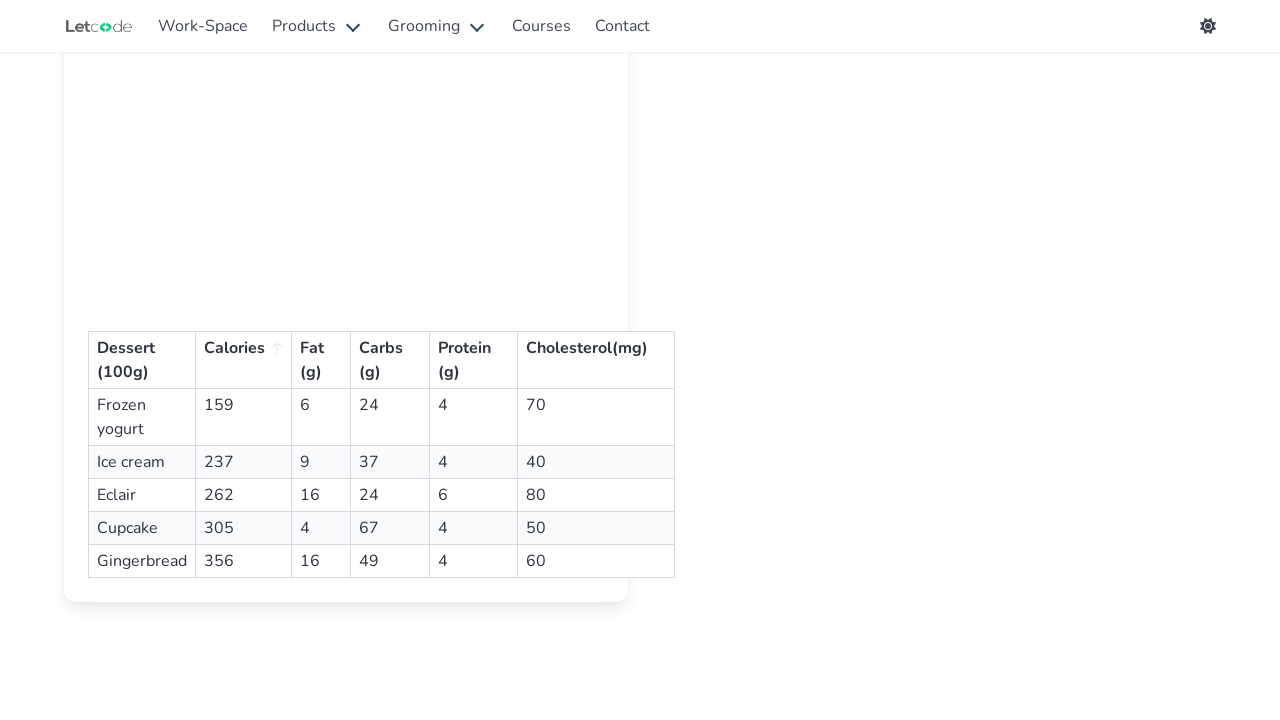

Clicked Fat column header to sort at (315, 360) on internal:text="Fat (g)"i
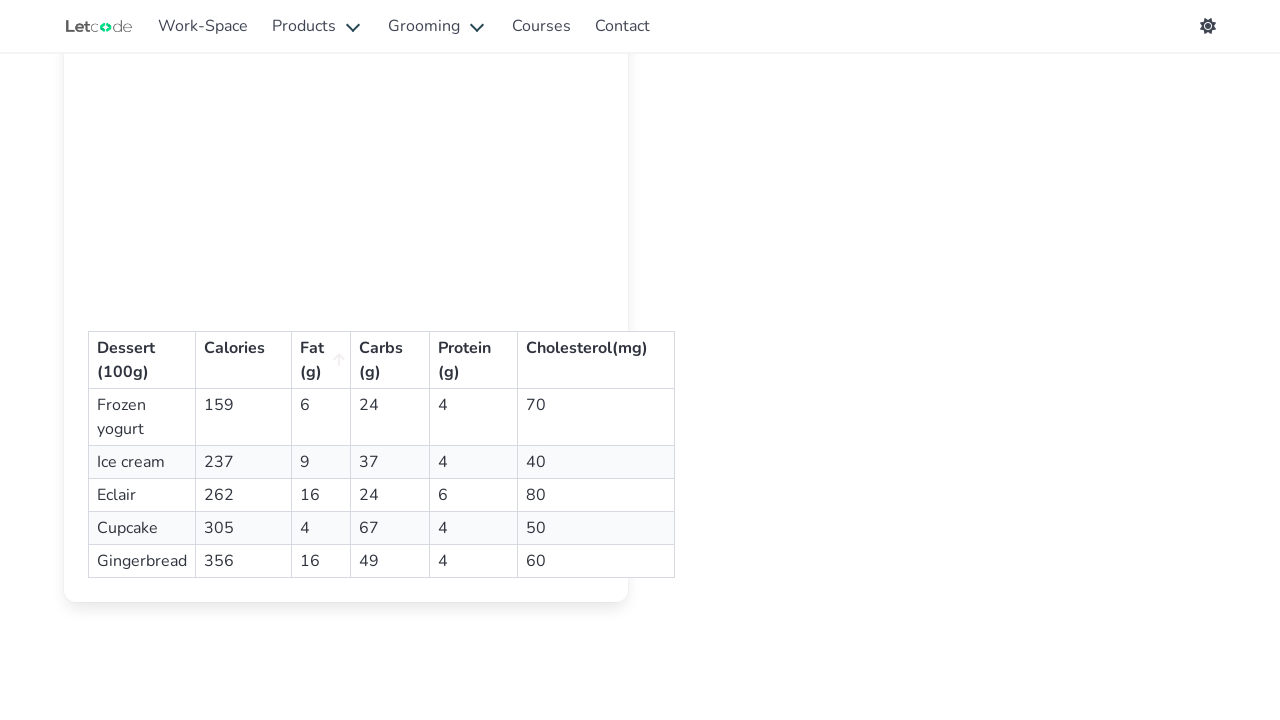

Clicked Carbs column header to sort at (383, 360) on internal:text="Carbs (g)"i
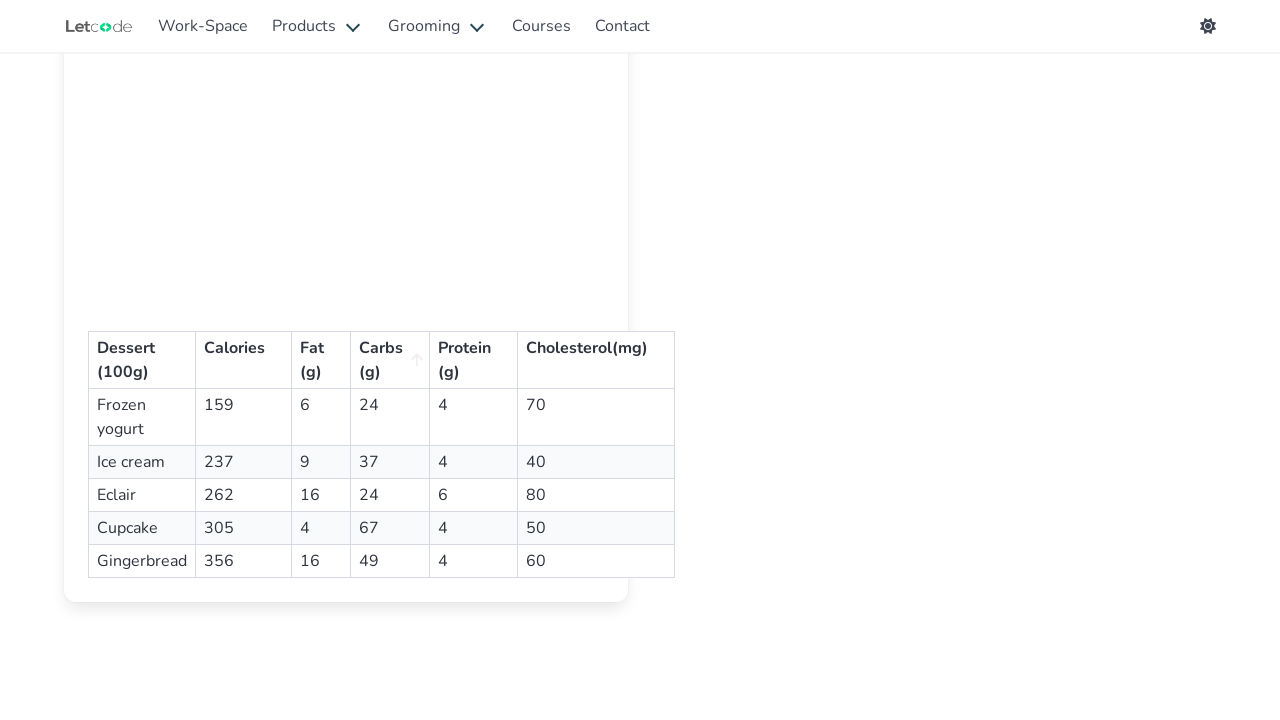

Clicked Protein column header to sort at (466, 360) on internal:text="Protein (g)"i
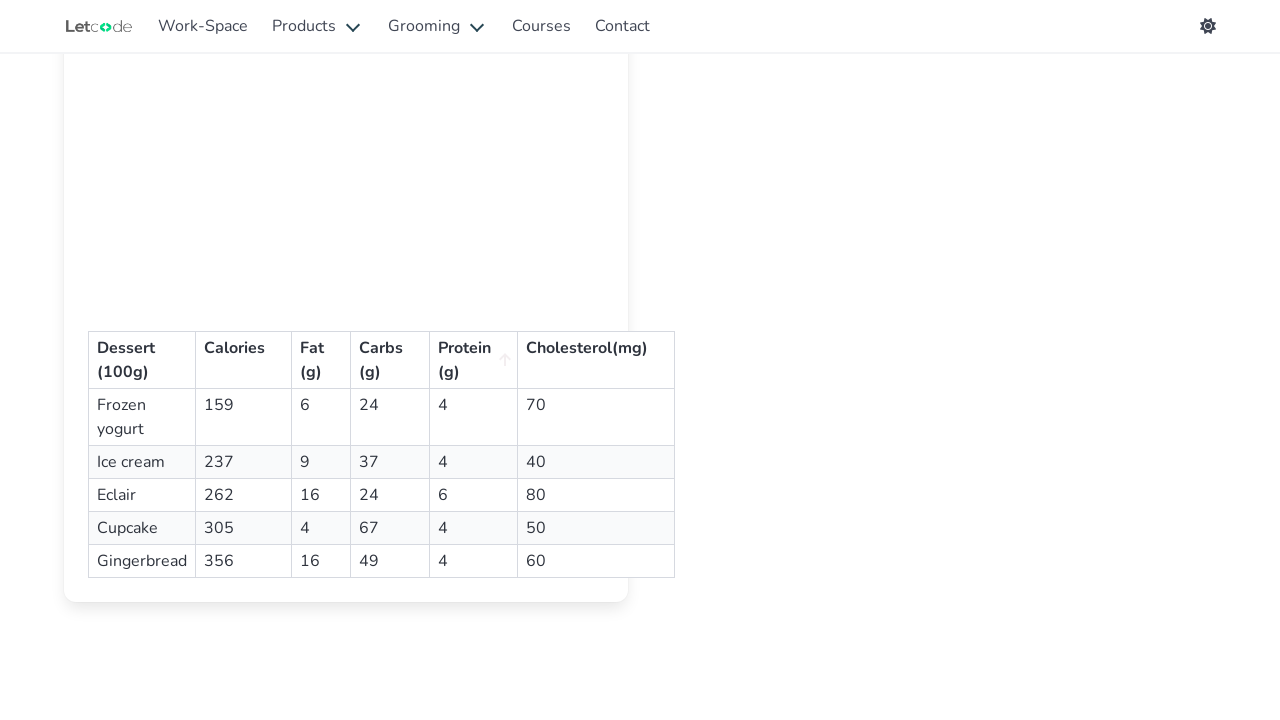

Clicked Cholesterol column header to sort at (587, 348) on internal:text="Cholesterol(mg)"i
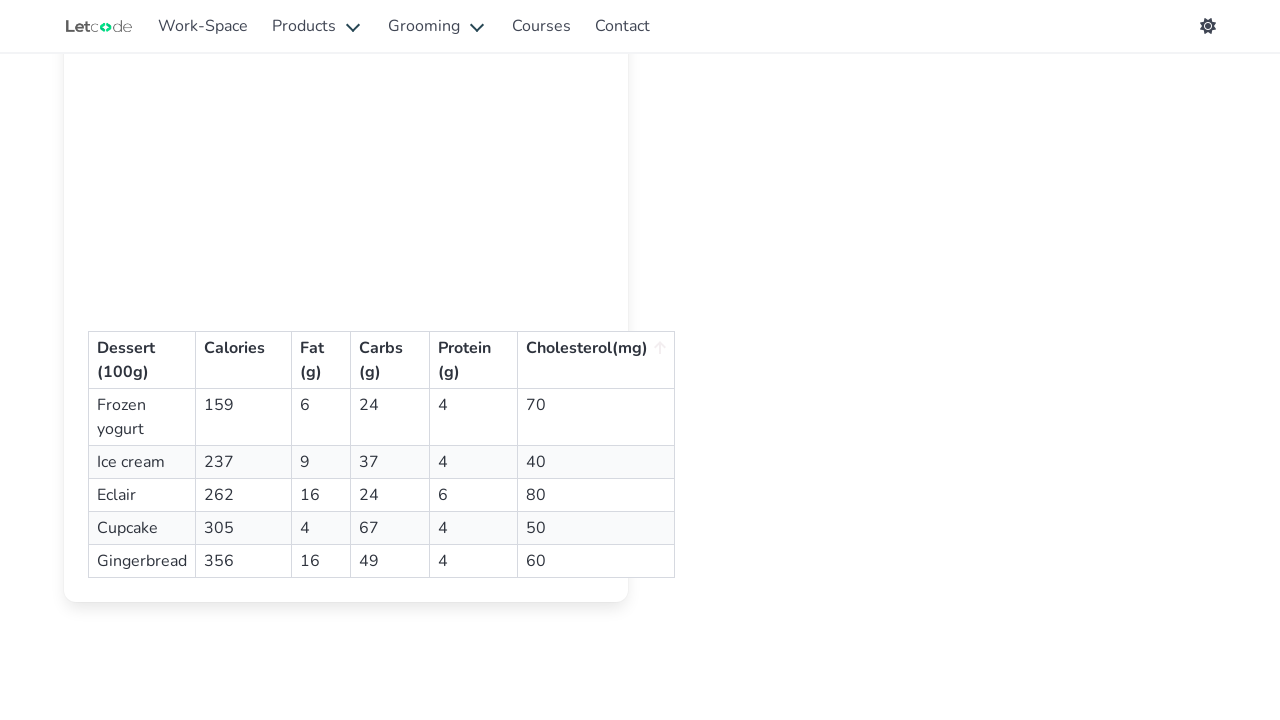

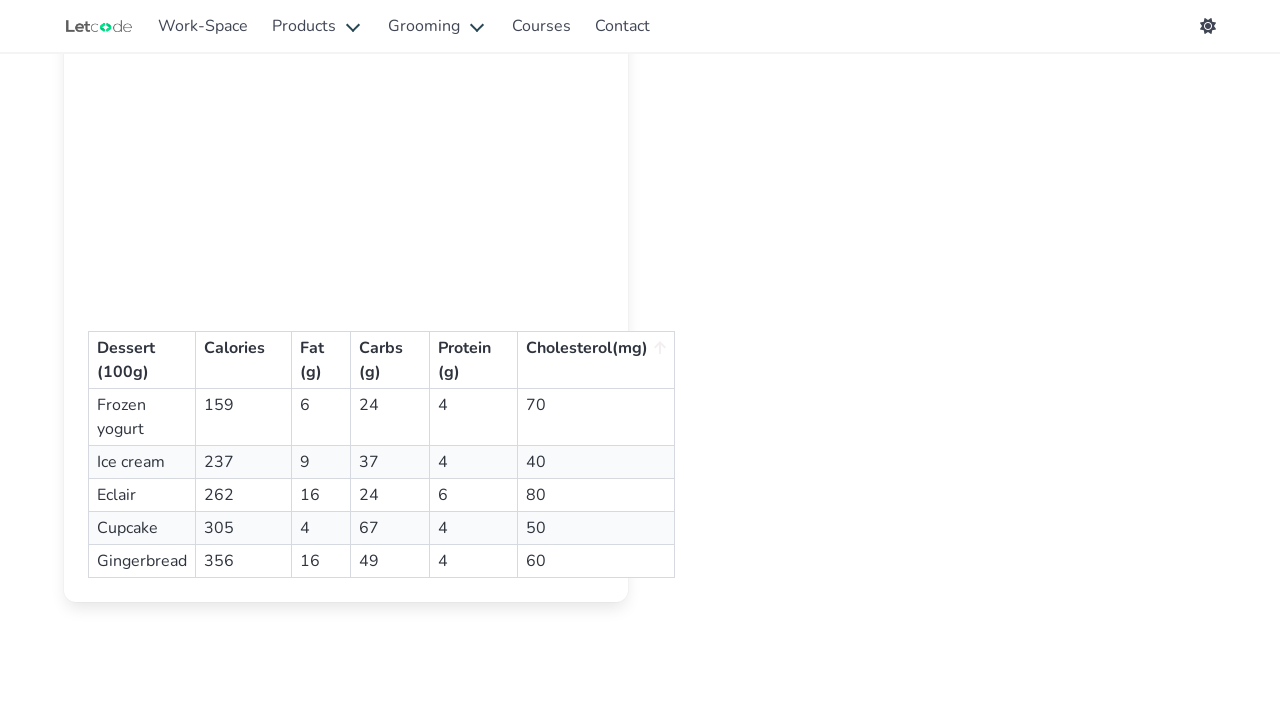